Tests login functionality with invalid credentials and verifies that an error alert appears with the correct message

Starting URL: https://www.demoblaze.com/

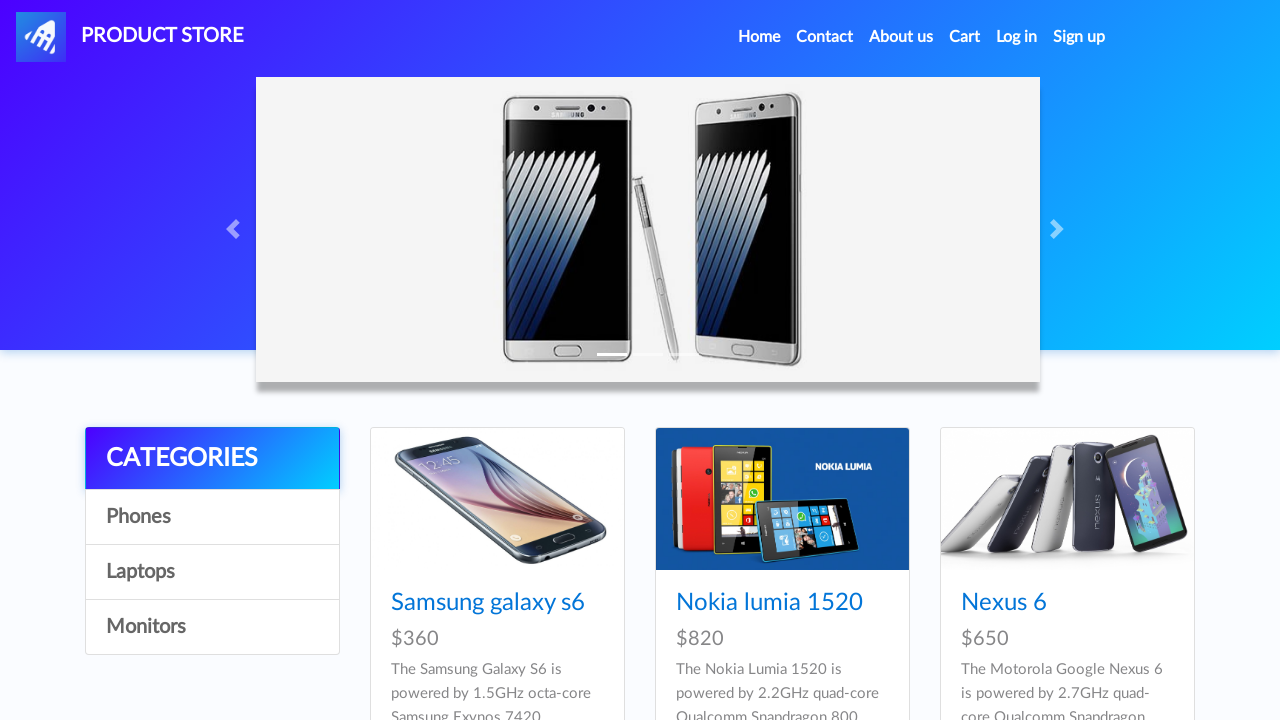

Clicked Log in button to open login modal at (1017, 37) on #login2
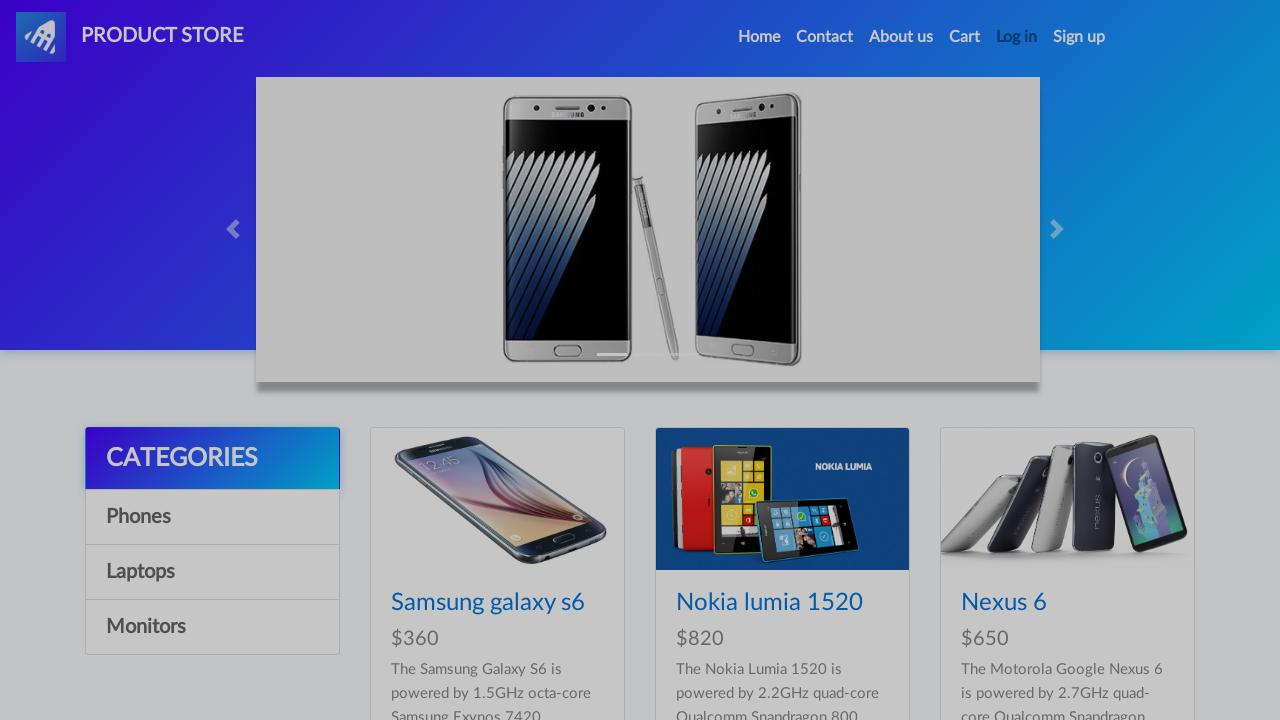

Login modal appeared with username field visible
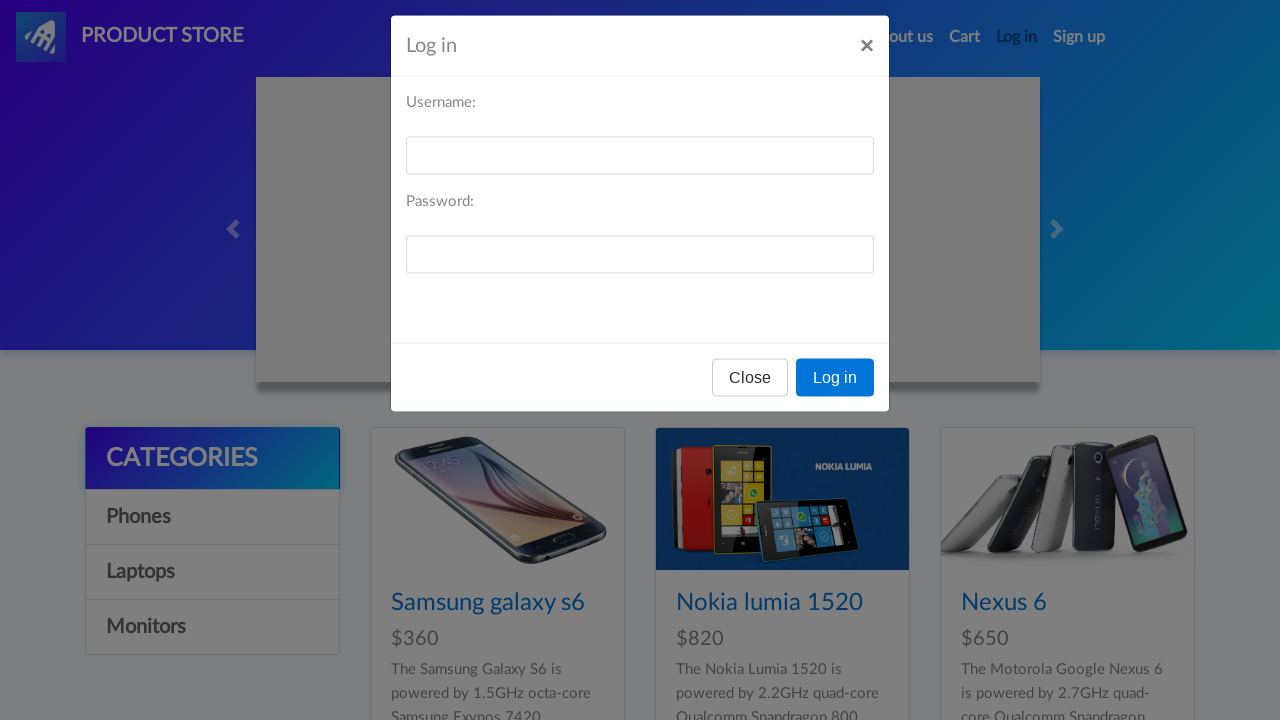

Filled username field with 'invalidUser' on #loginusername
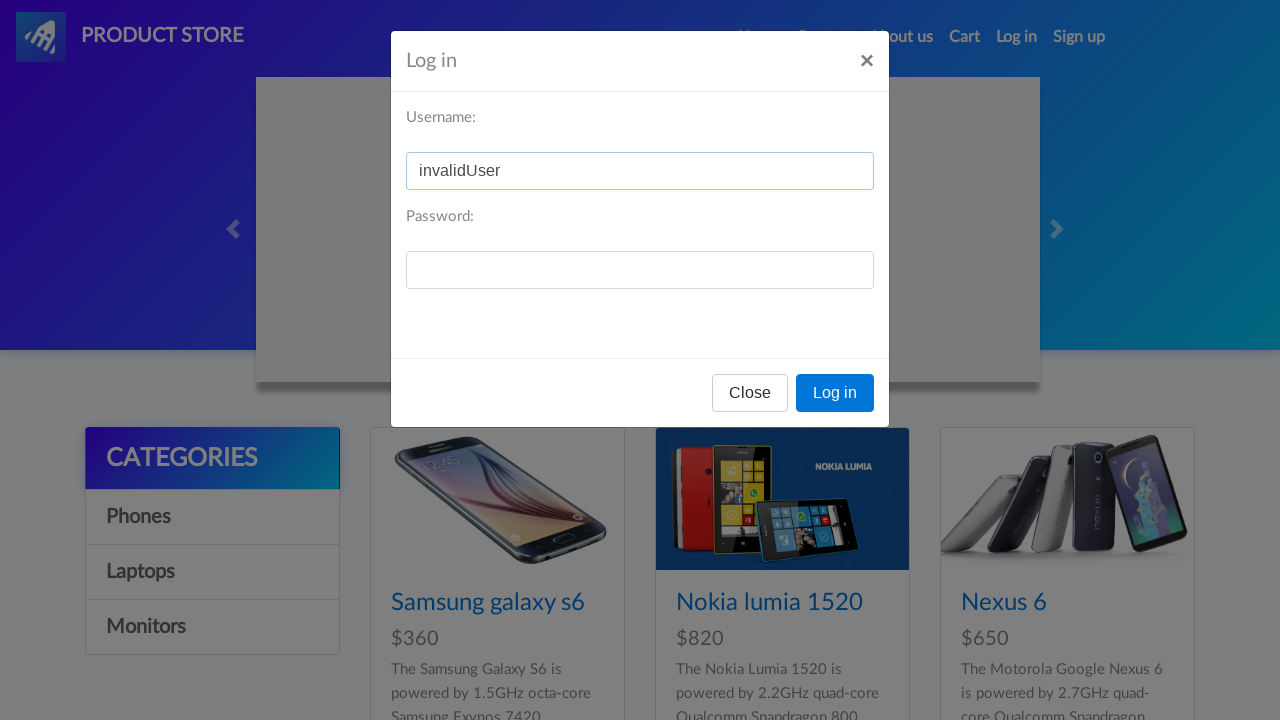

Filled password field with 'wrongPassword' on #loginpassword
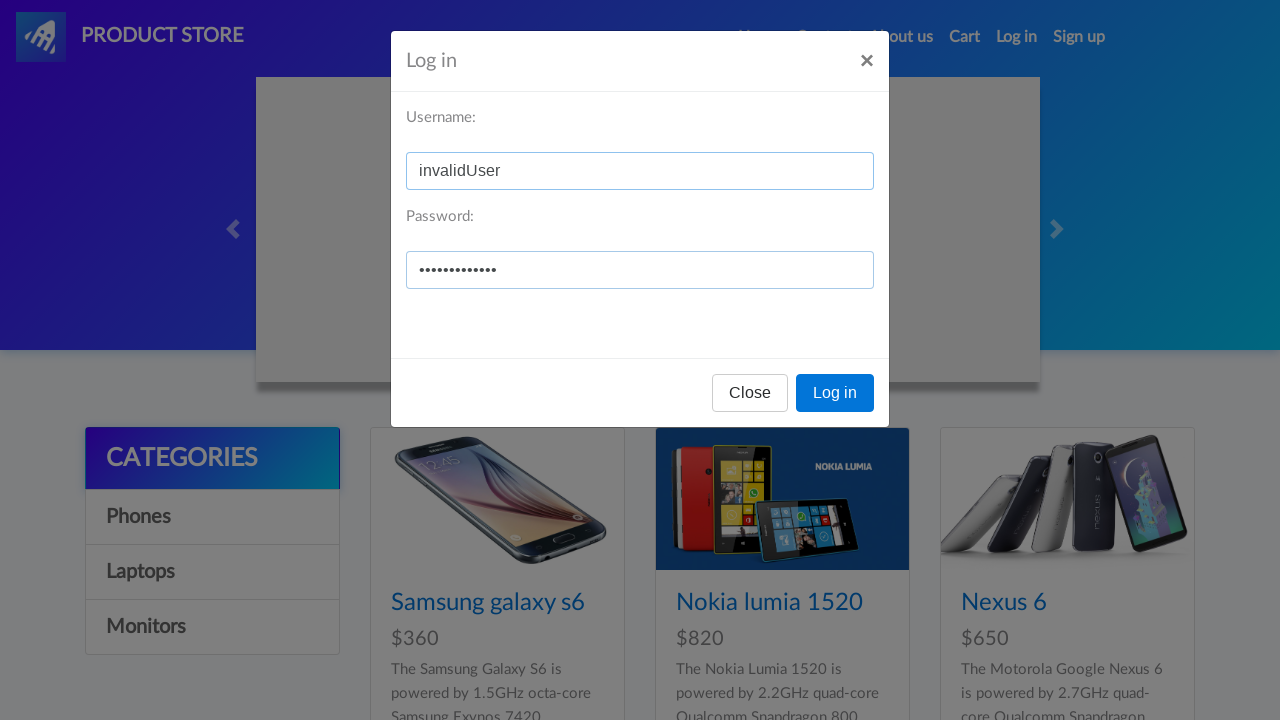

Clicked Log in button to submit invalid credentials at (835, 393) on button:has-text('Log in')
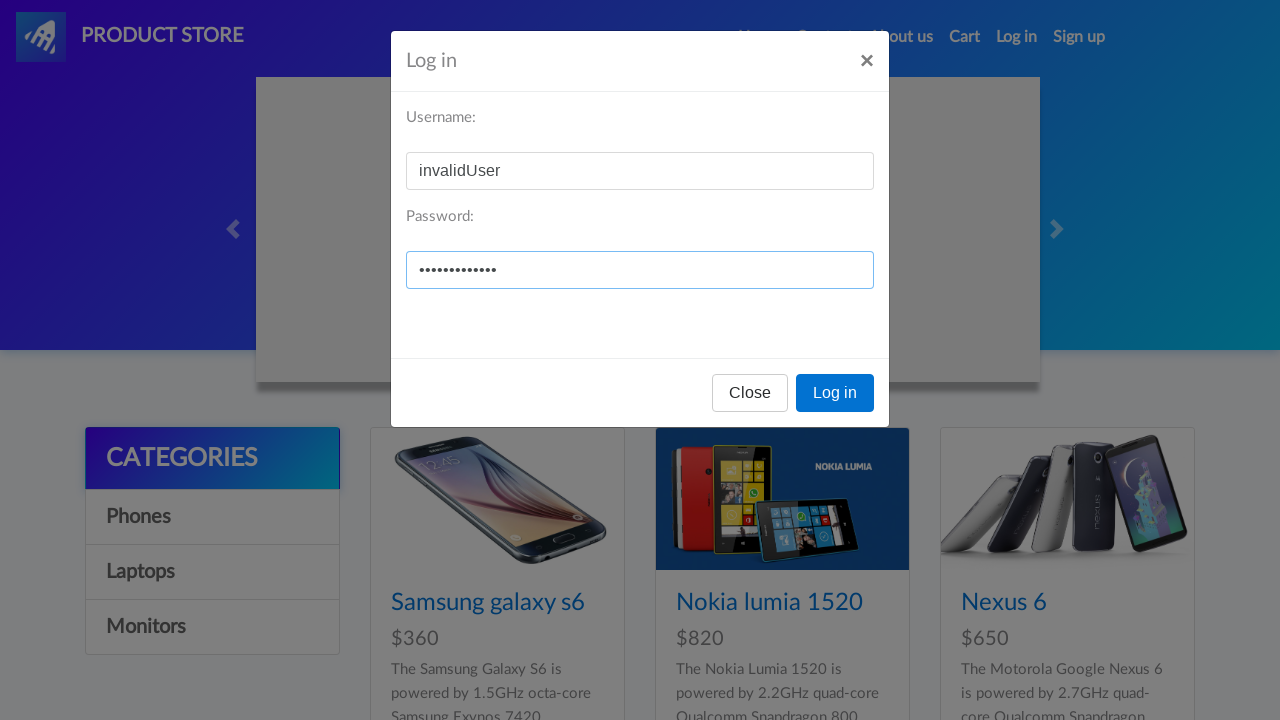

Set up dialog handler to accept alert for wrong credentials
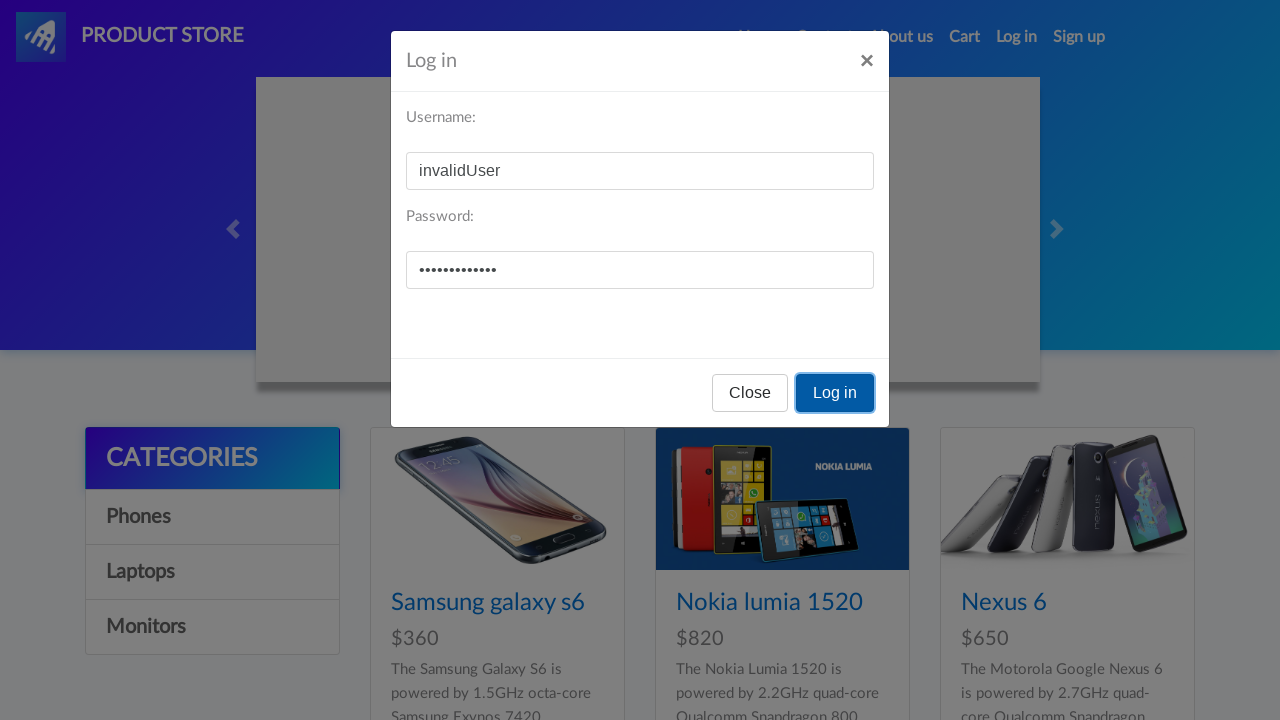

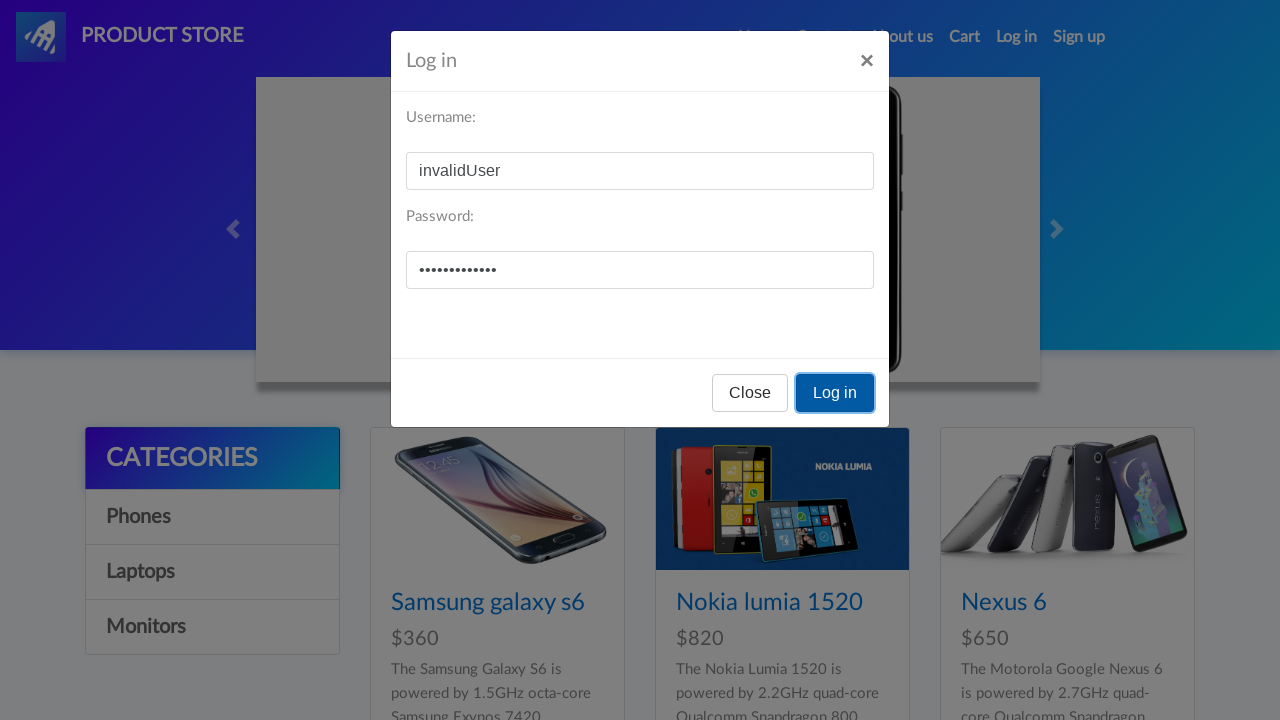